Tests that entered text is trimmed when editing a todo item

Starting URL: https://demo.playwright.dev/todomvc

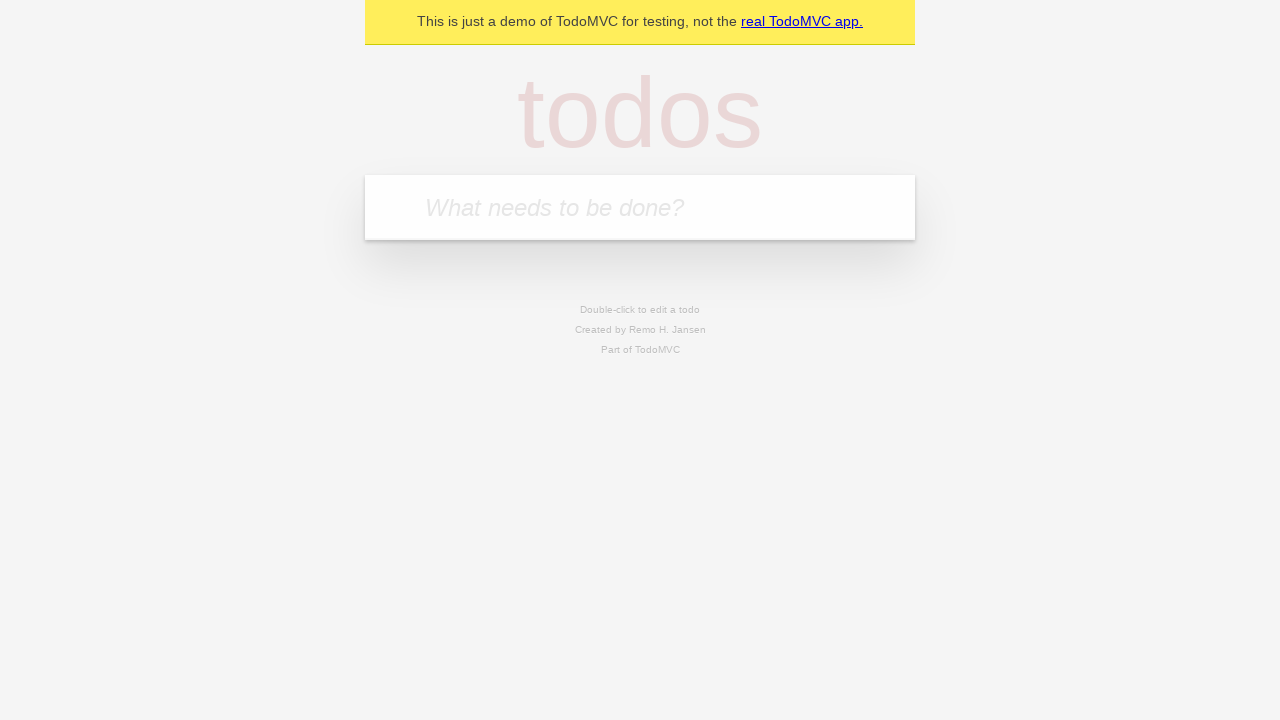

Filled new todo input with 'buy some cheese' on .new-todo
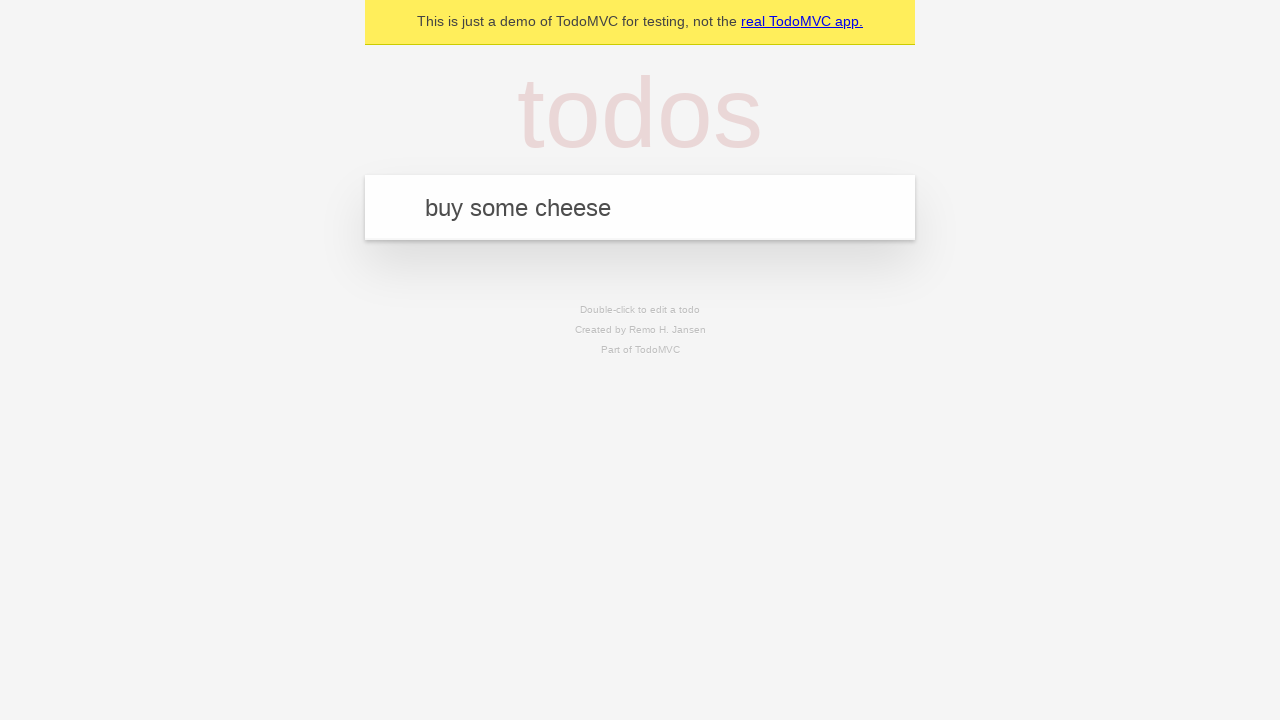

Pressed Enter to create first todo item on .new-todo
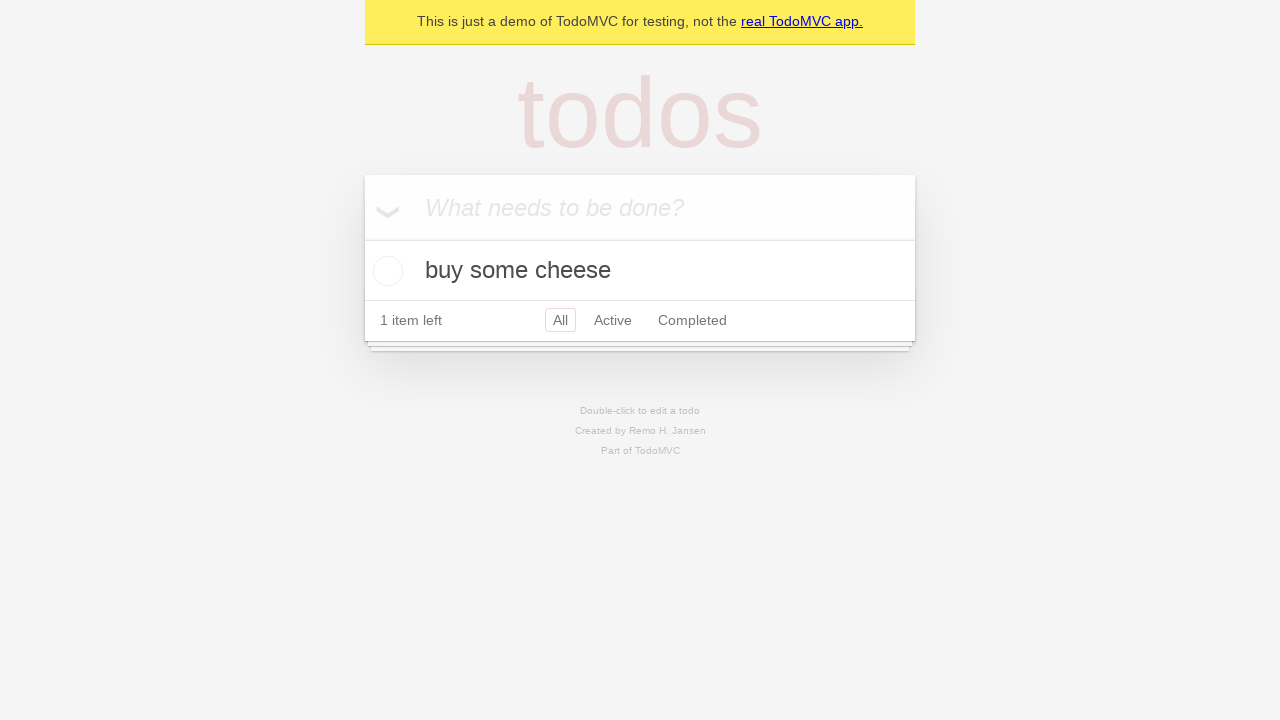

Filled new todo input with 'feed the cat' on .new-todo
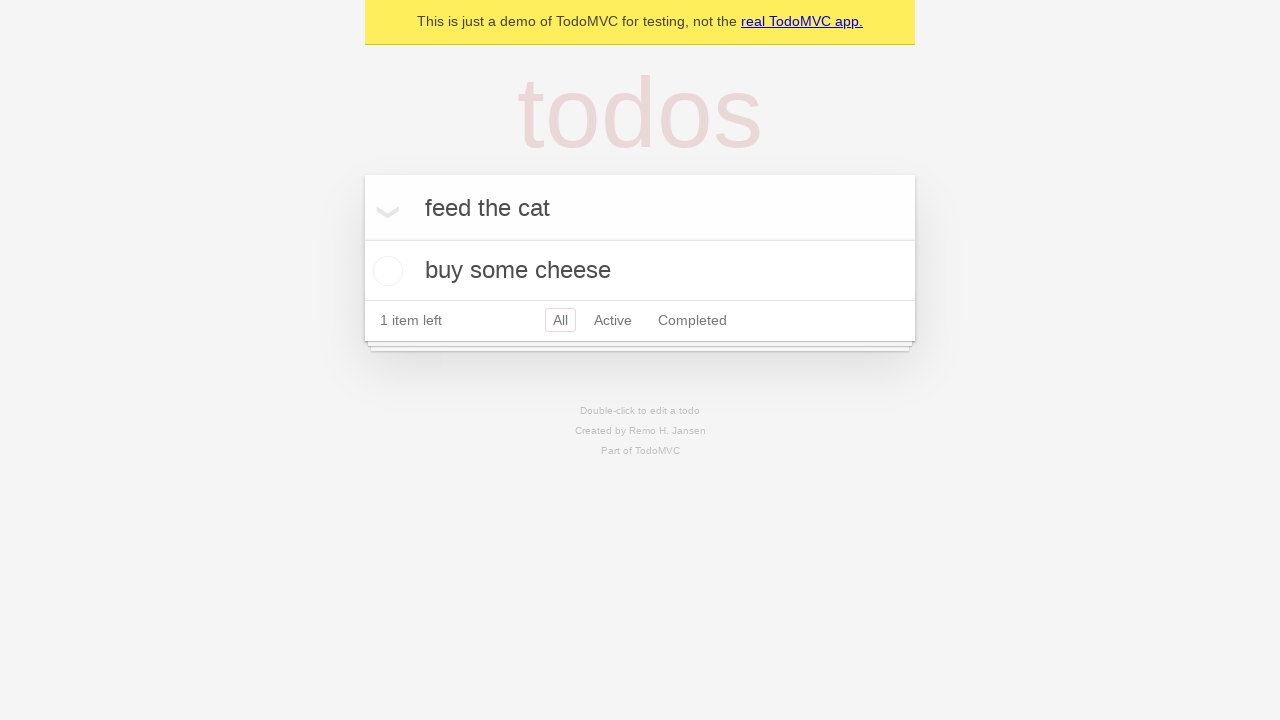

Pressed Enter to create second todo item on .new-todo
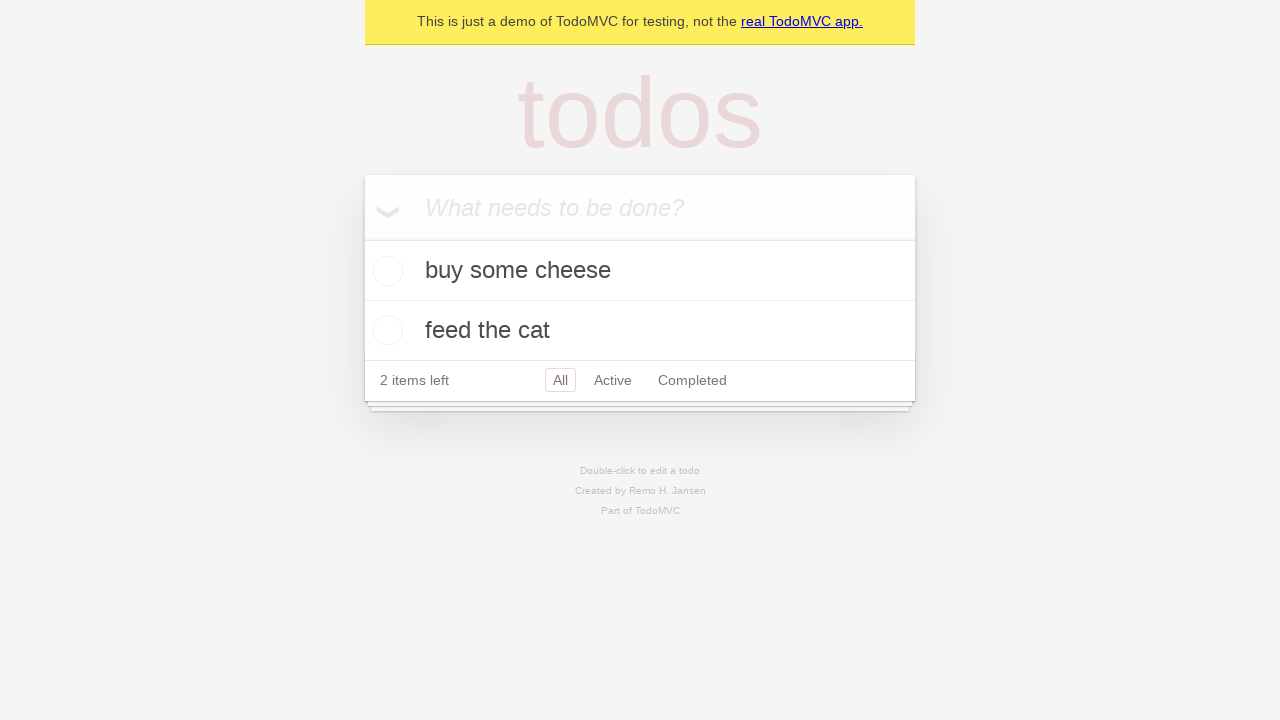

Filled new todo input with 'book a doctors appointment' on .new-todo
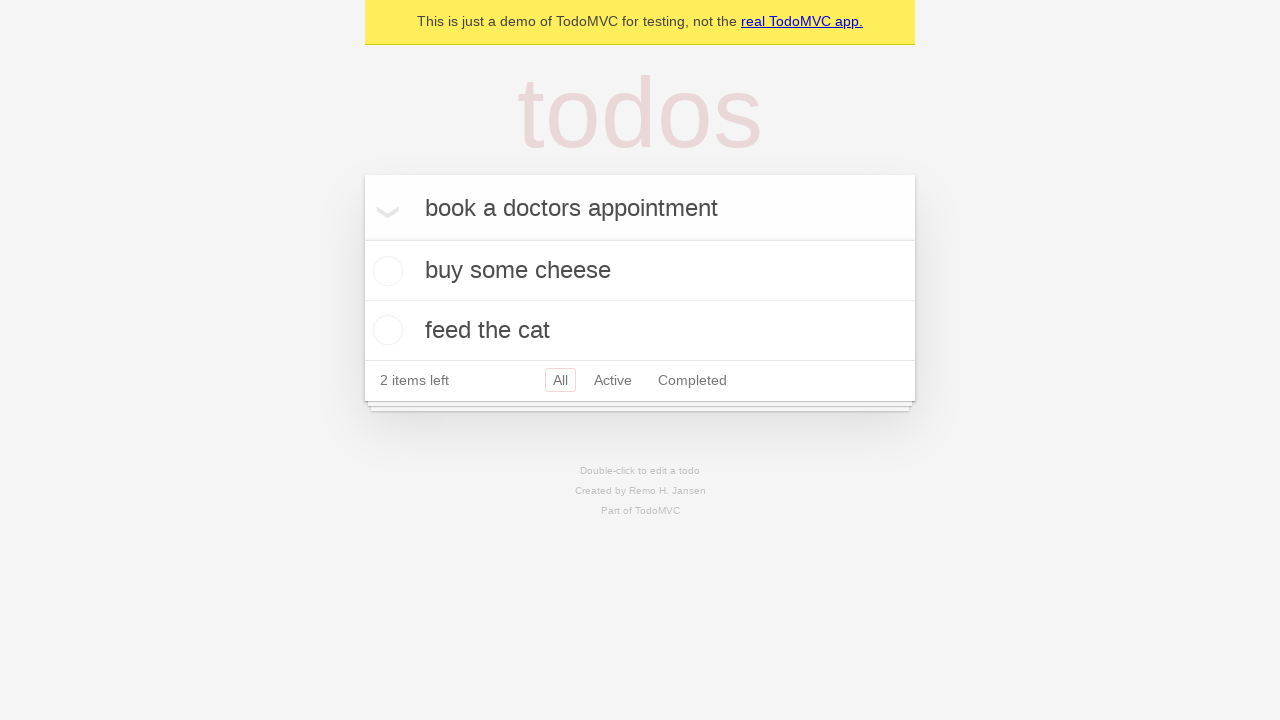

Pressed Enter to create third todo item on .new-todo
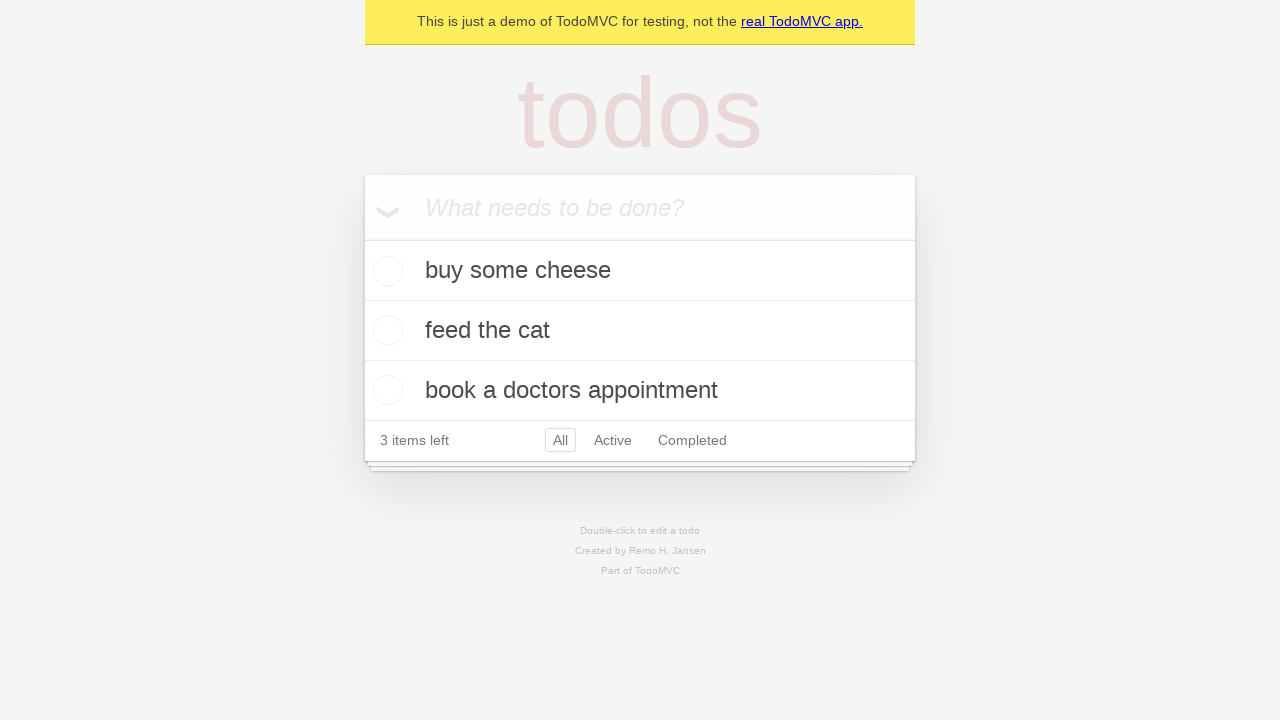

Double-clicked on second todo item to enter edit mode at (640, 331) on .todo-list li >> nth=1
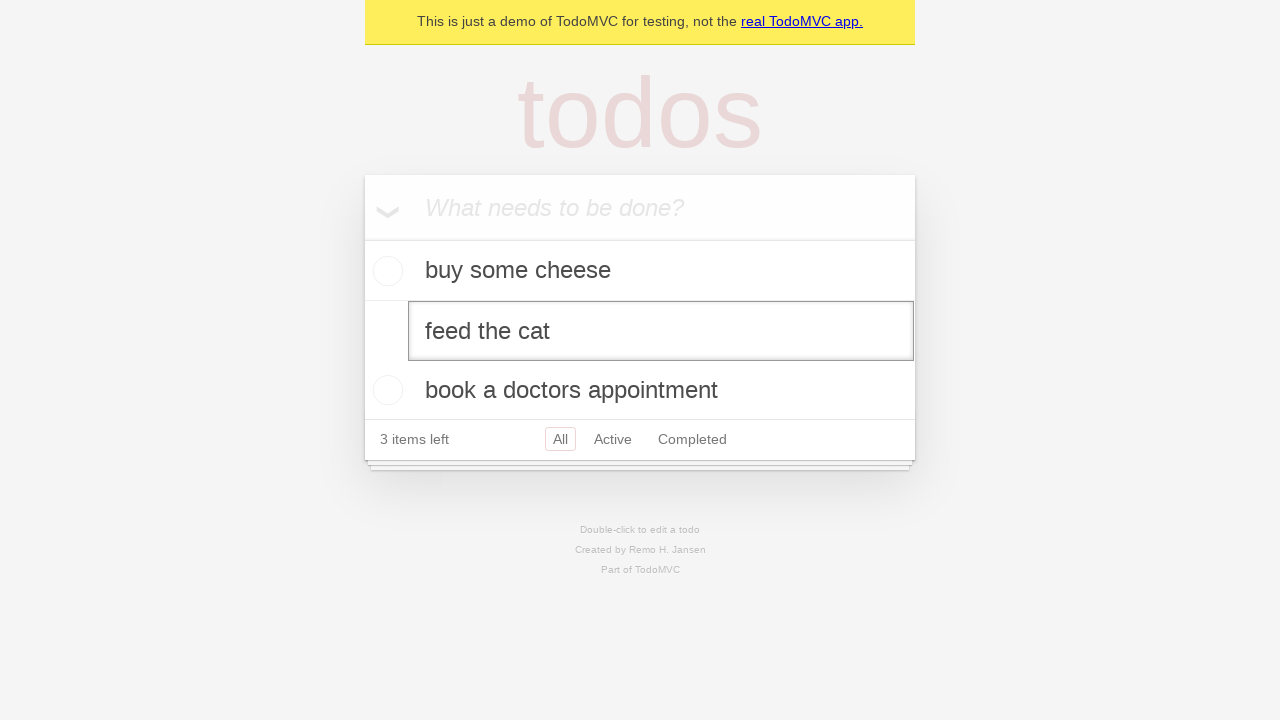

Filled edit field with text containing leading and trailing spaces on .todo-list li >> nth=1 >> .edit
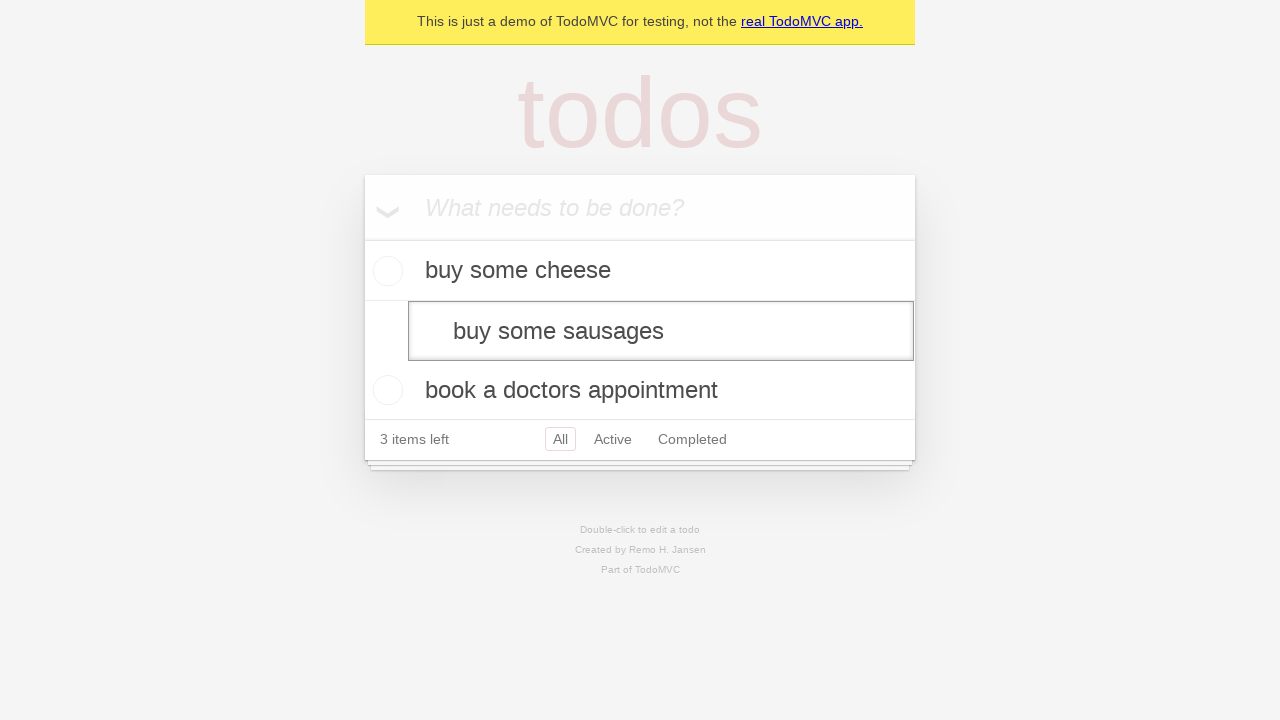

Pressed Enter to confirm edit and verify text is trimmed on .todo-list li >> nth=1 >> .edit
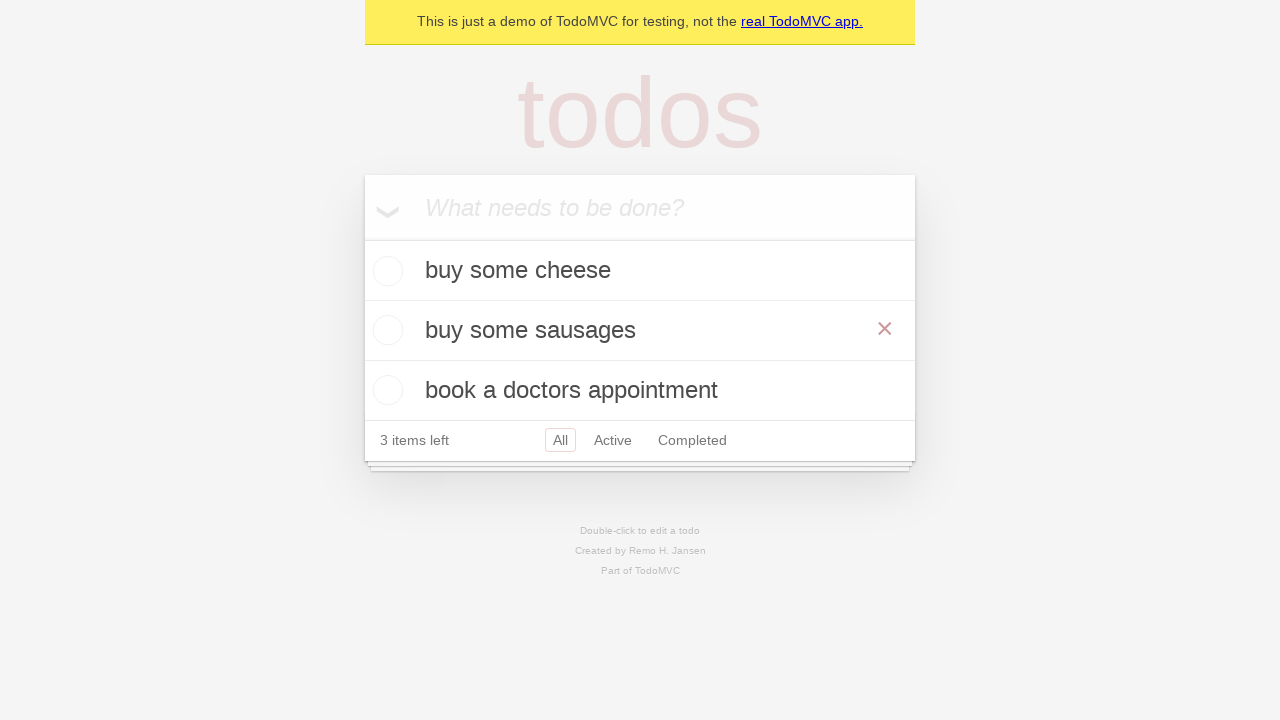

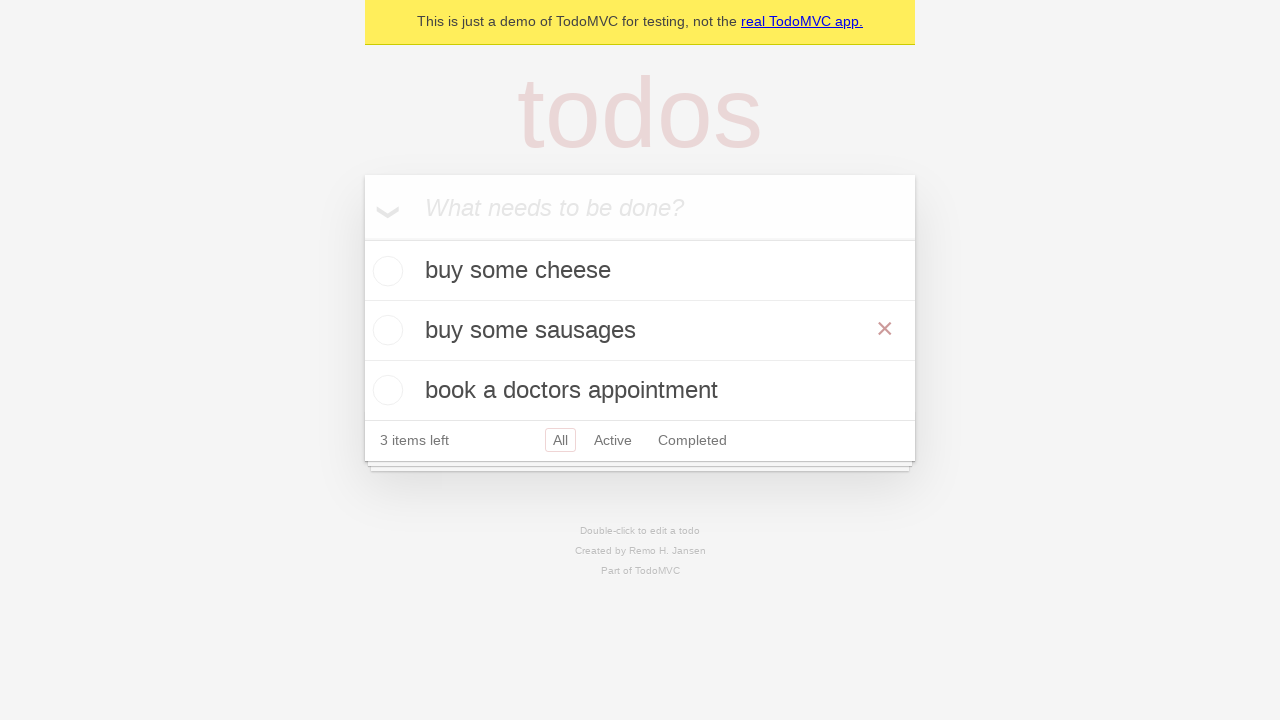